Tests handling of different JavaScript popup types including alert, confirmation, and prompt dialogs by clicking buttons, reading text, and interacting with the popups

Starting URL: http://only-testing-blog.blogspot.in/2014/01/textbox.html

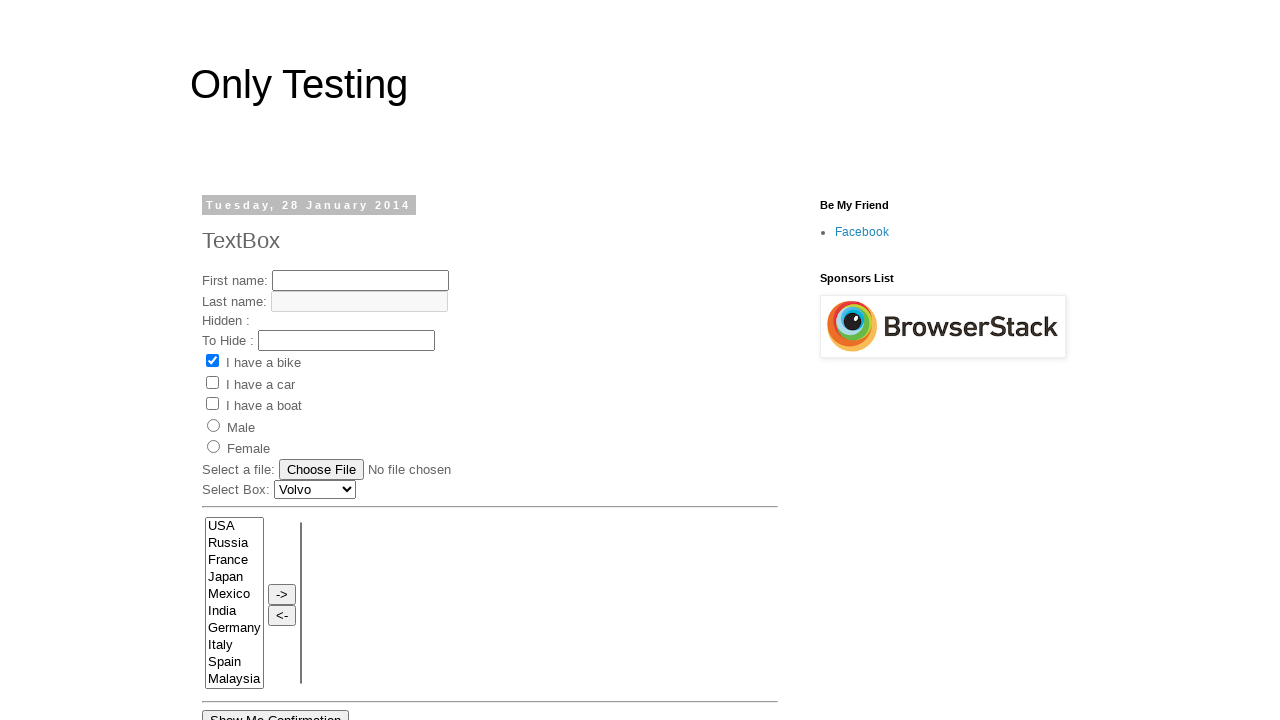

Clicked 'Show Me Alert' button to trigger alert dialog at (252, 360) on input[value='Show Me Alert']
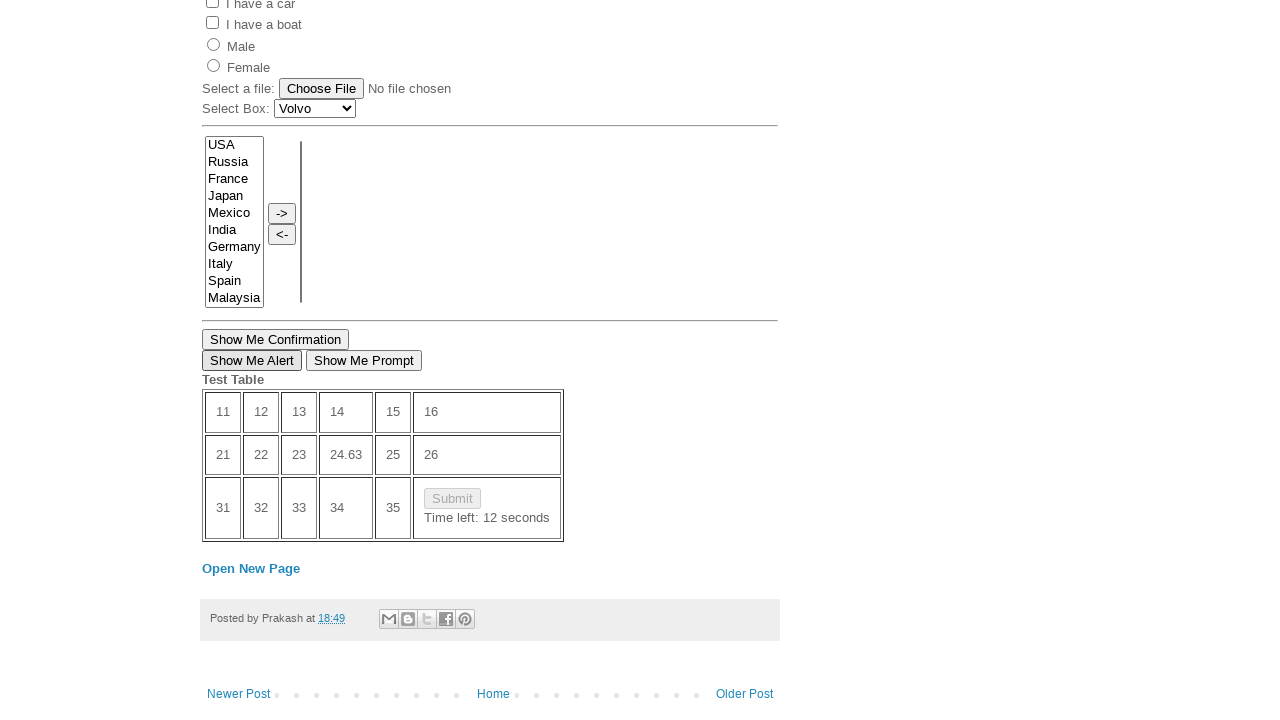

Set up dialog handler to accept alert popup
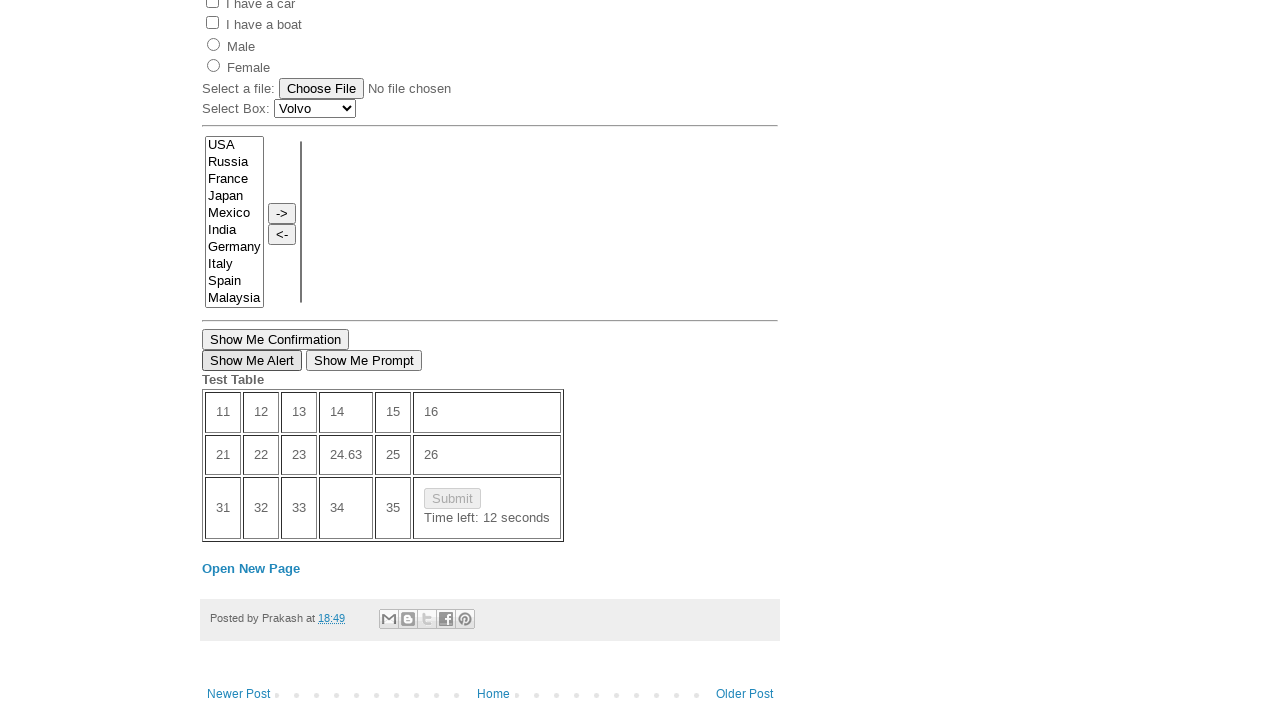

Waited 2 seconds for alert dialog to be handled
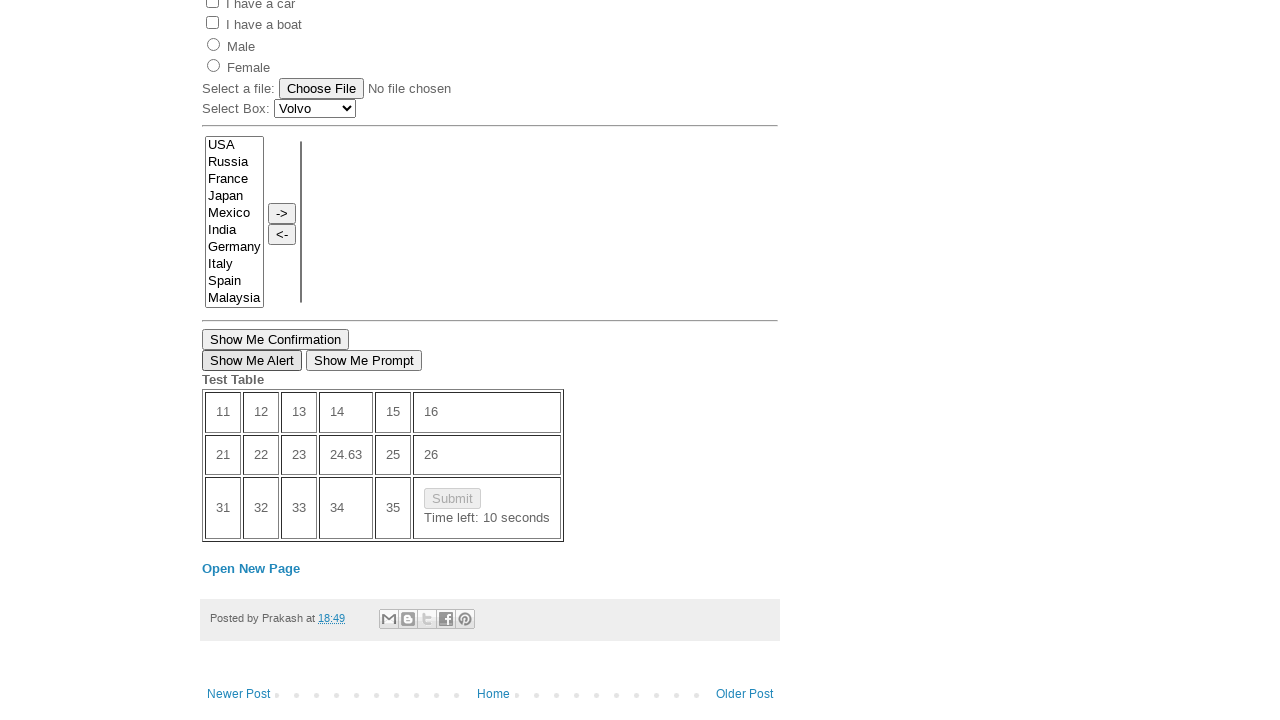

Clicked button to trigger confirmation dialog at (276, 339) on xpath=//button[@onclick='myFunction()']
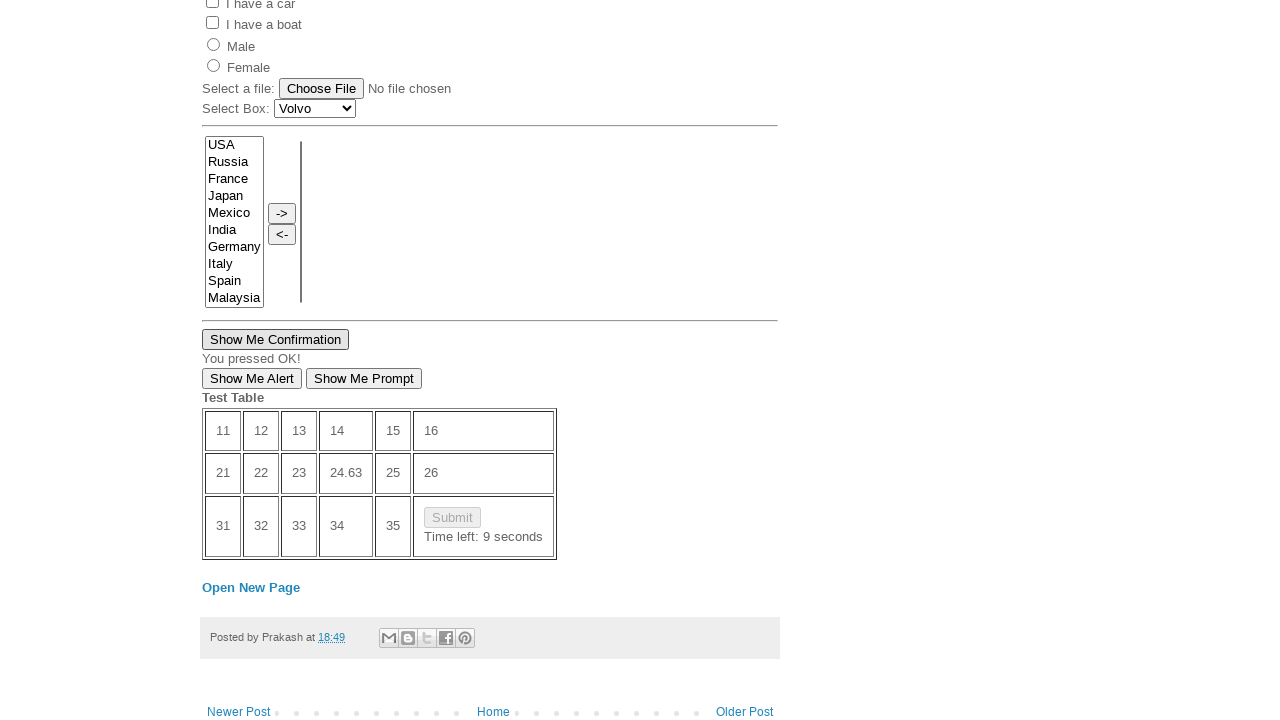

Set up dialog handler to dismiss/cancel confirmation popup
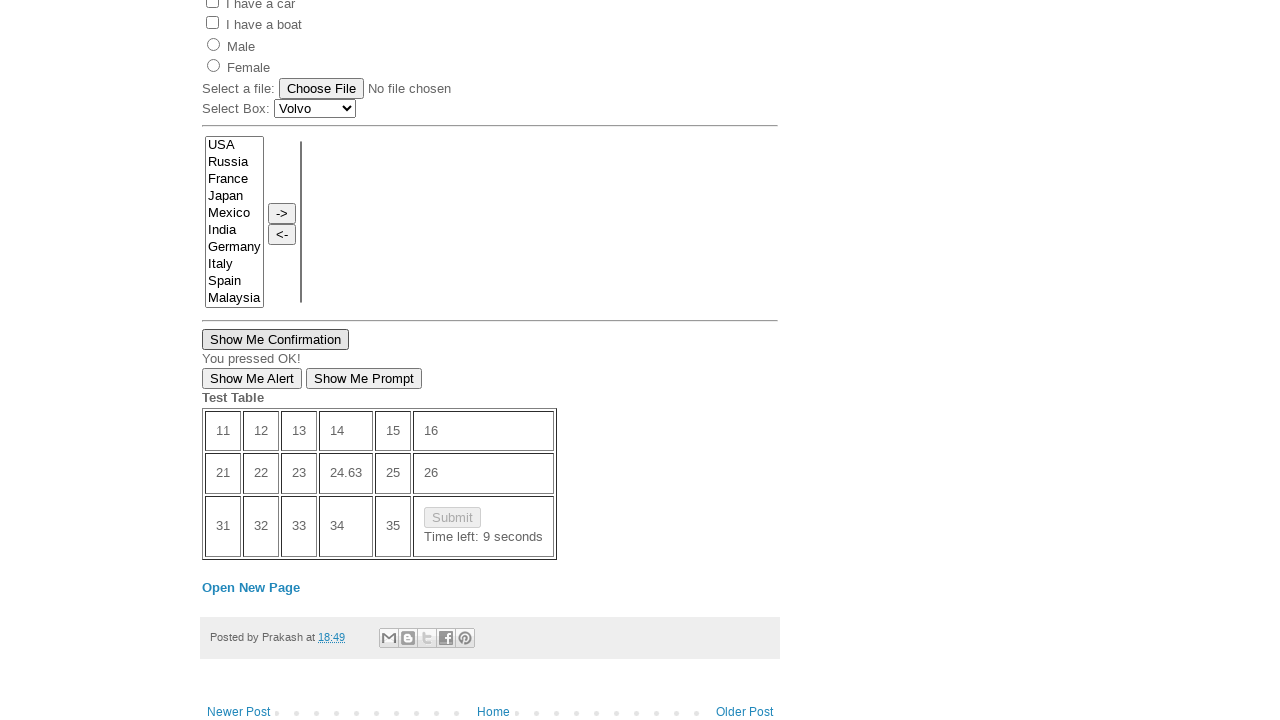

Waited 2 seconds for confirmation dialog to be handled
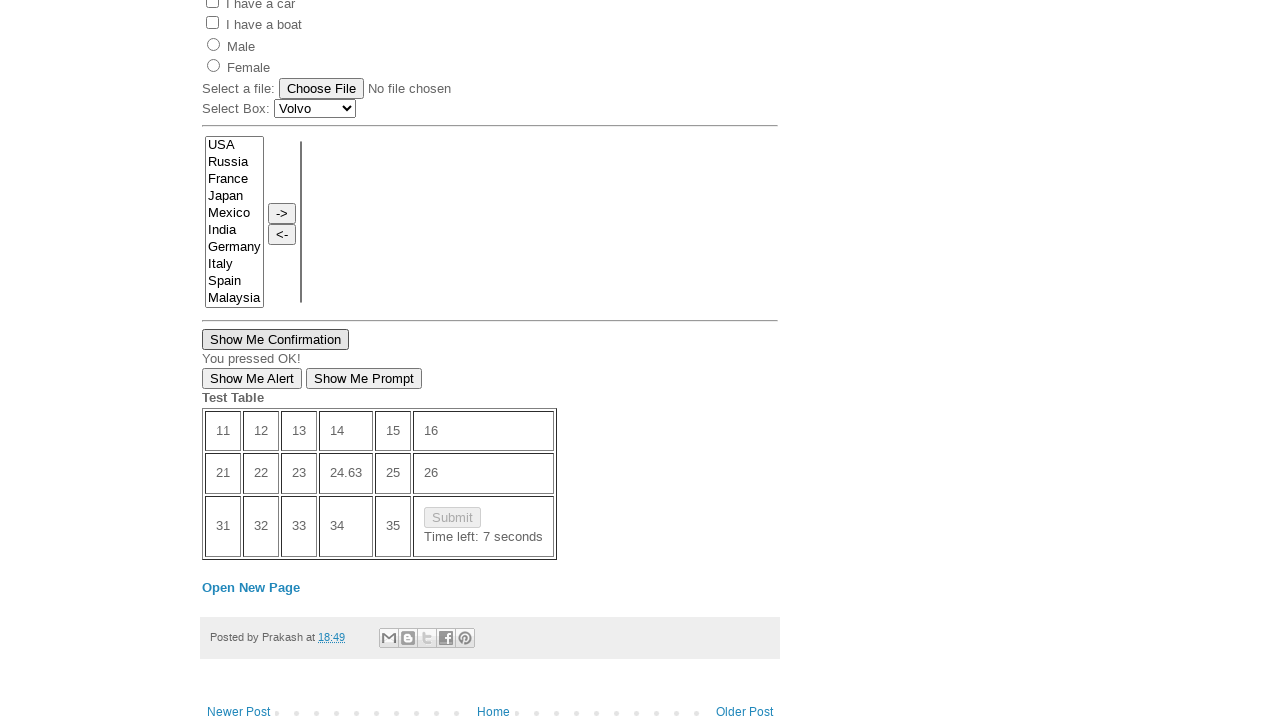

Clicked 'Show Me Prompt' button to trigger prompt dialog at (364, 379) on xpath=//button[contains(.,'Show Me Prompt')]
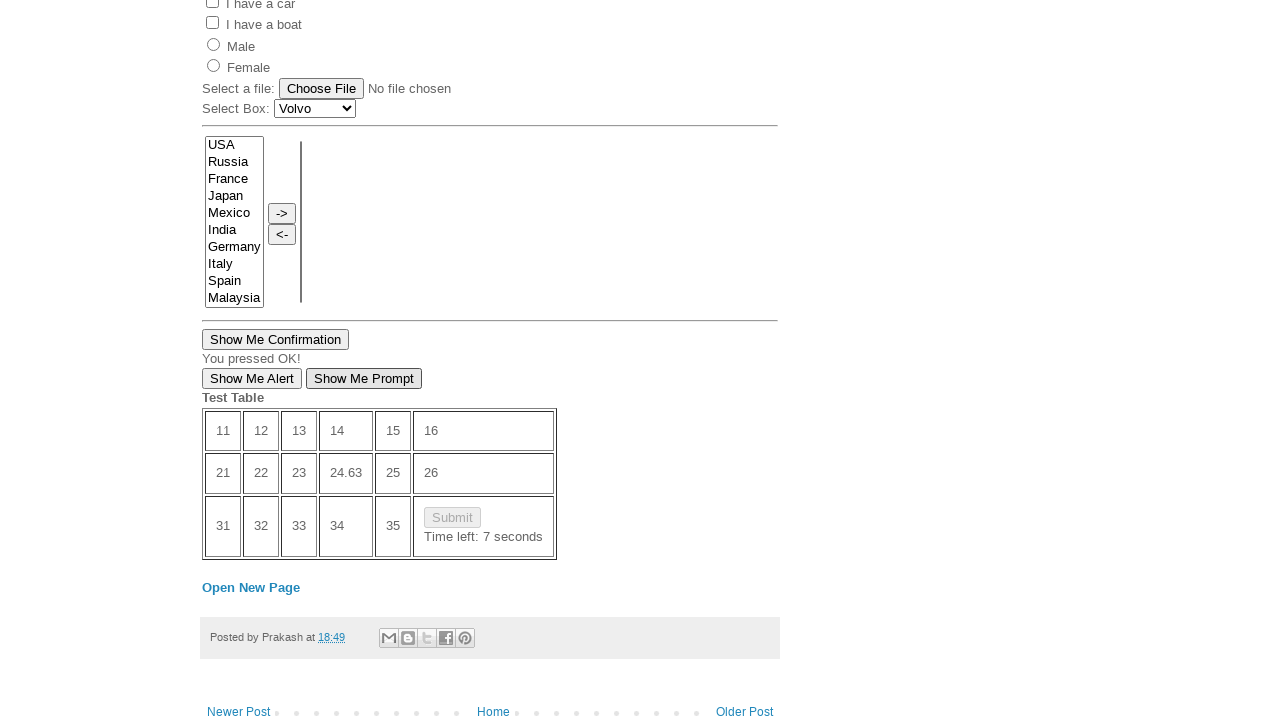

Set up dialog handler to accept prompt and enter 'This is John'
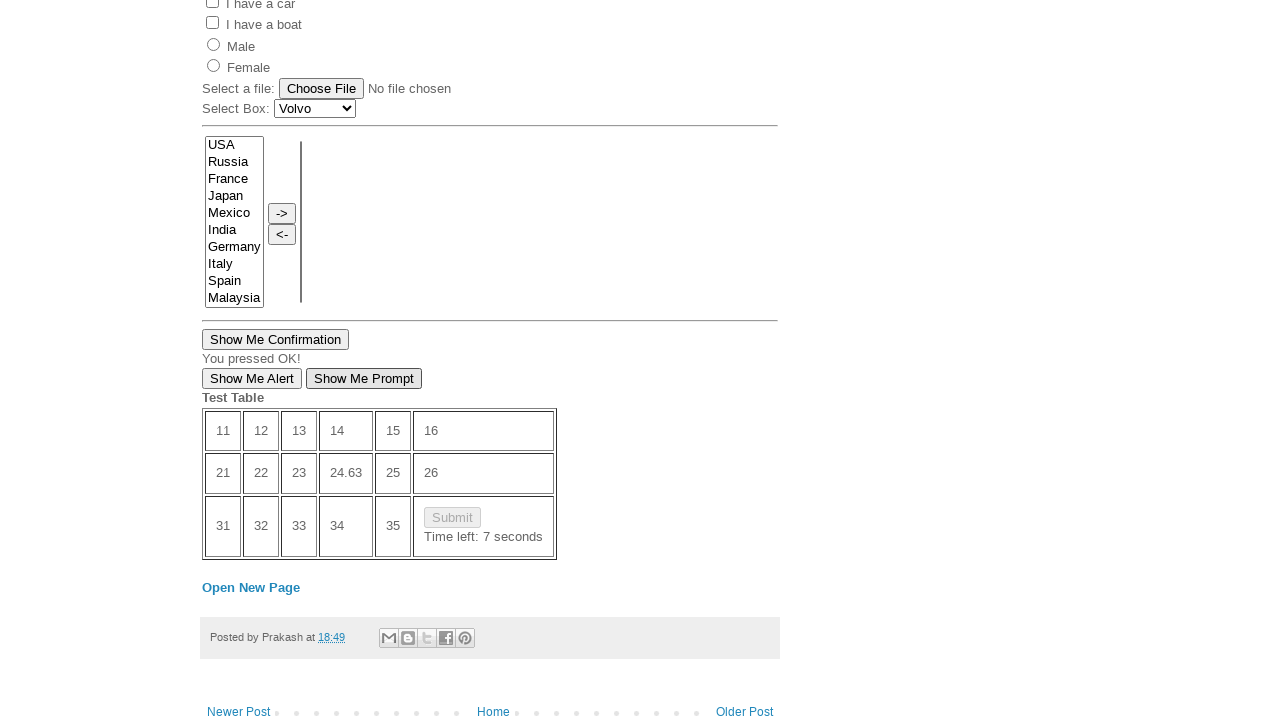

Waited 2 seconds for prompt dialog to be handled
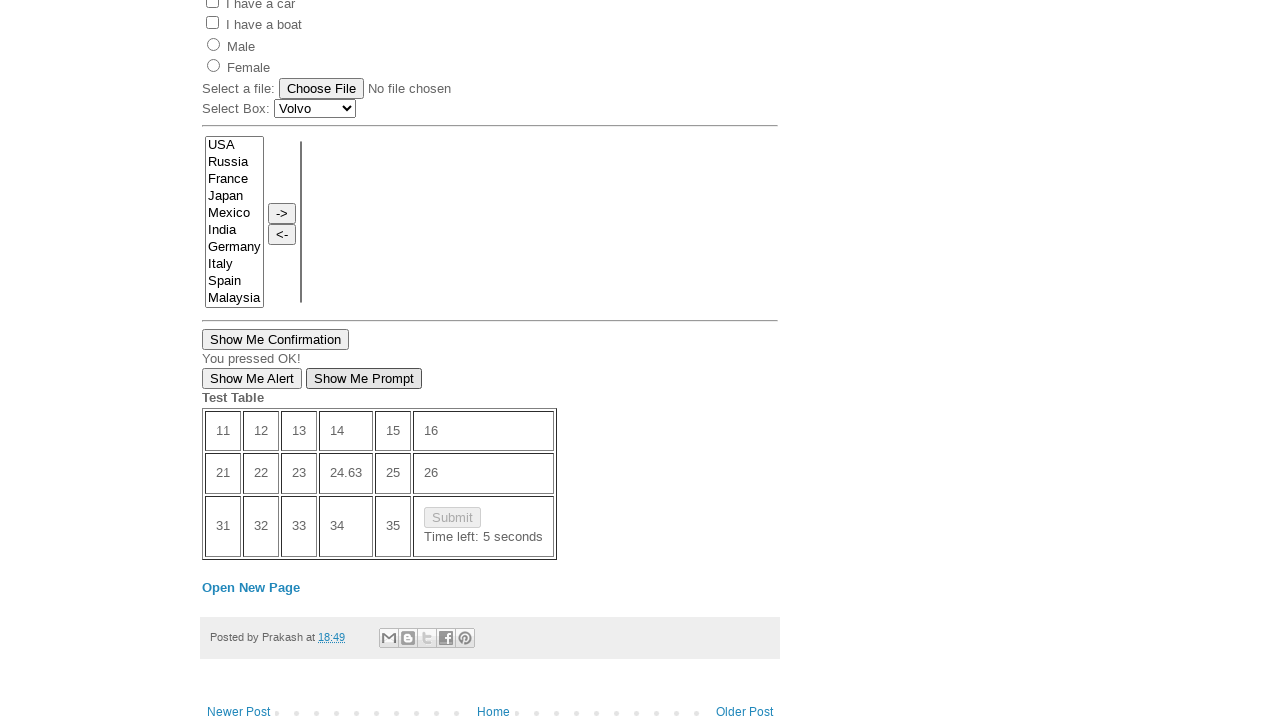

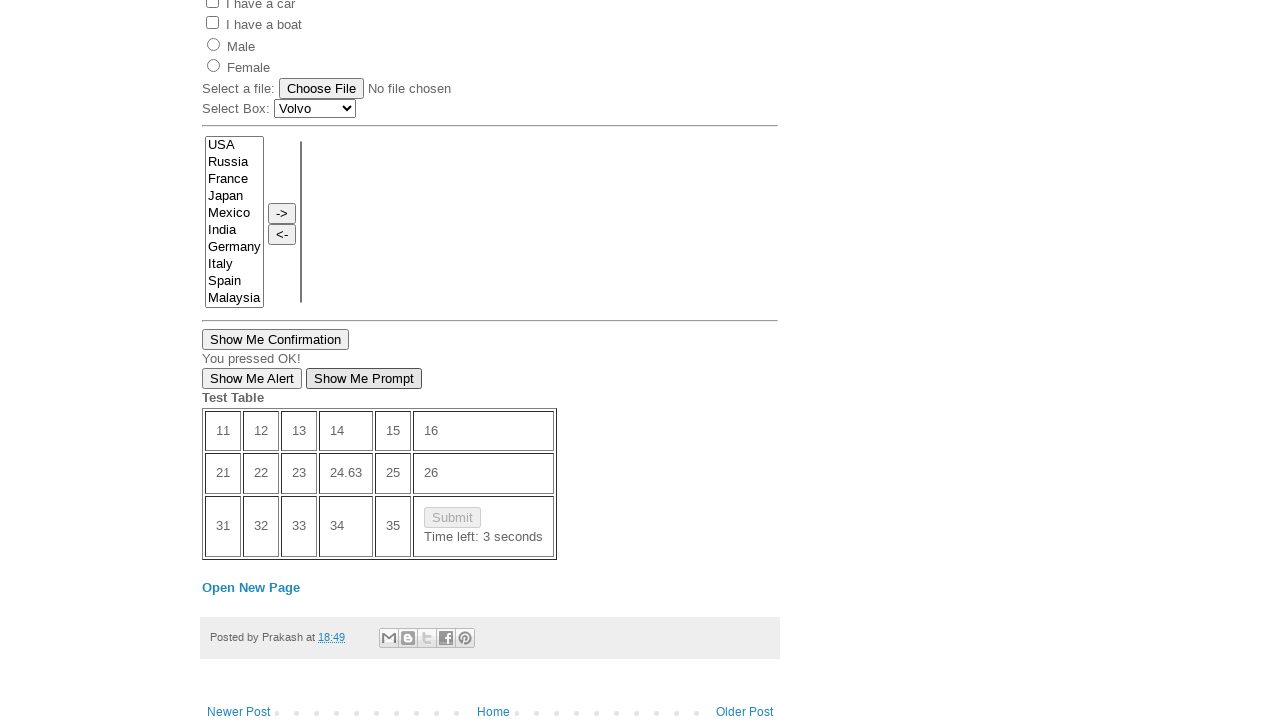